Searches for a World Bank project by ID, navigates to the project details, opens the Documents tab, and clicks through to download an official PDF document.

Starting URL: https://projects.worldbank.org/en/projects-operations/projects-home

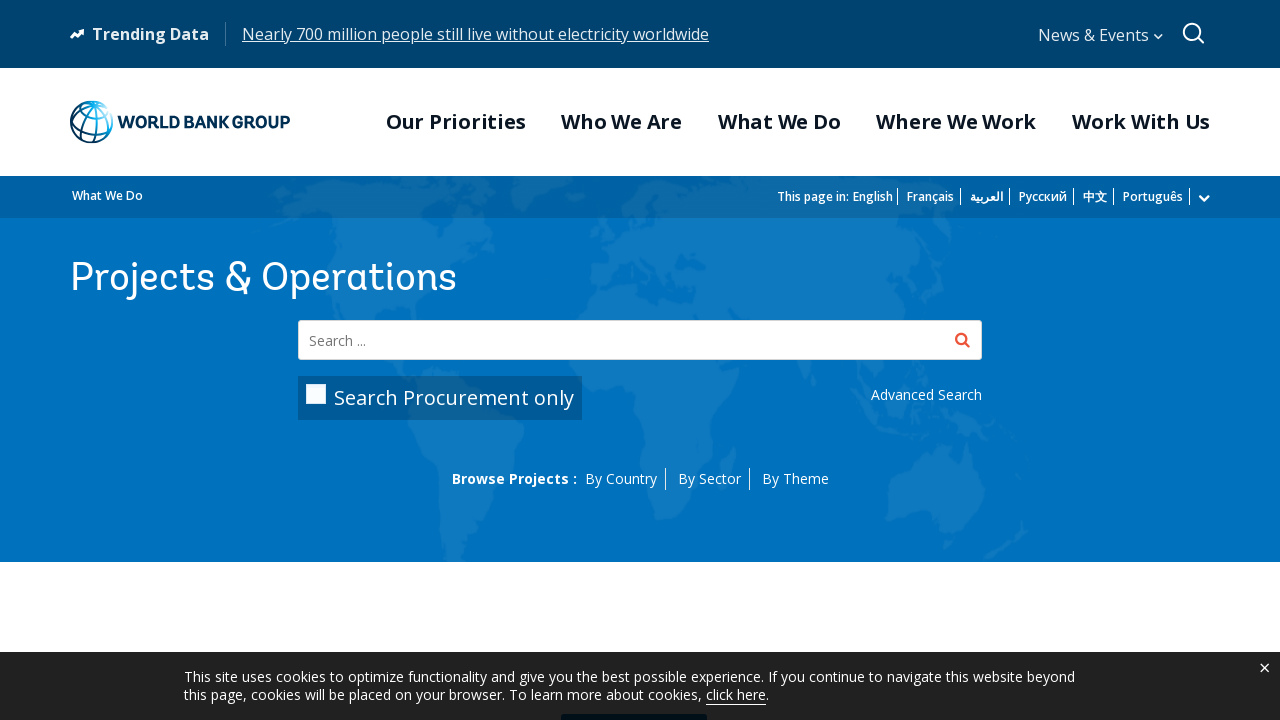

Filled search field with project ID 'P050658' on #qterm
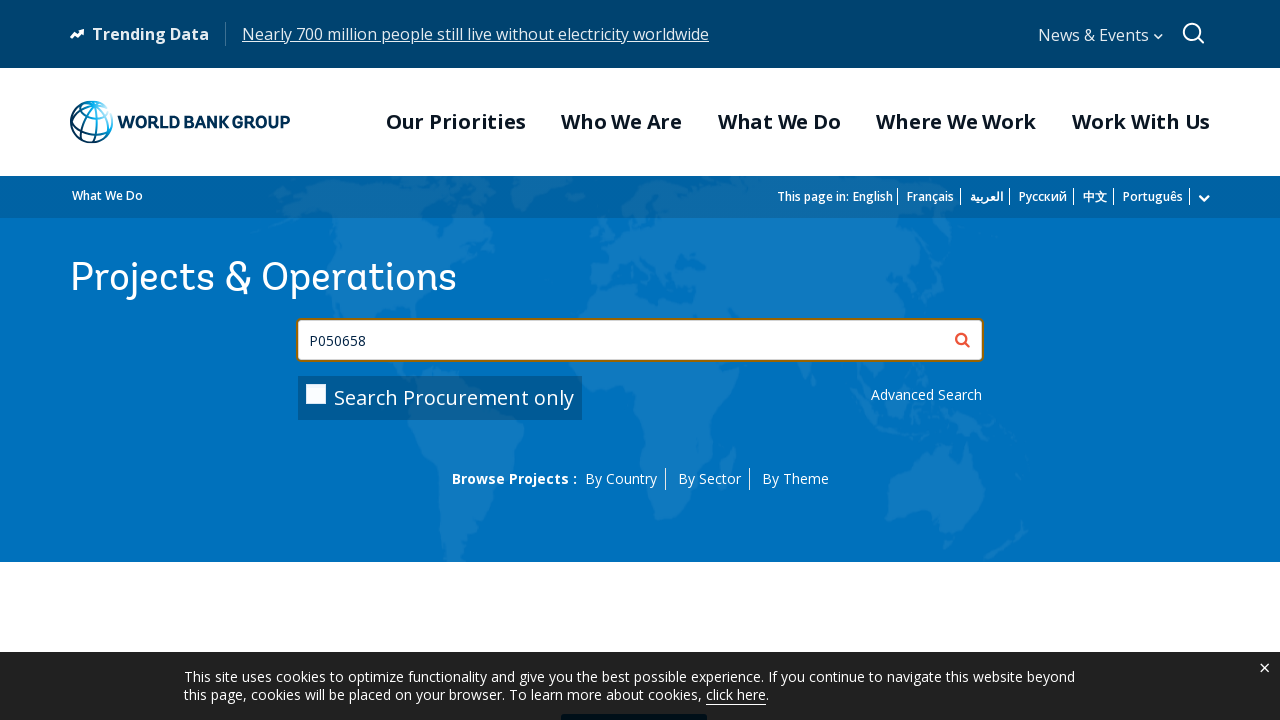

Pressed Enter to search for project on #qterm
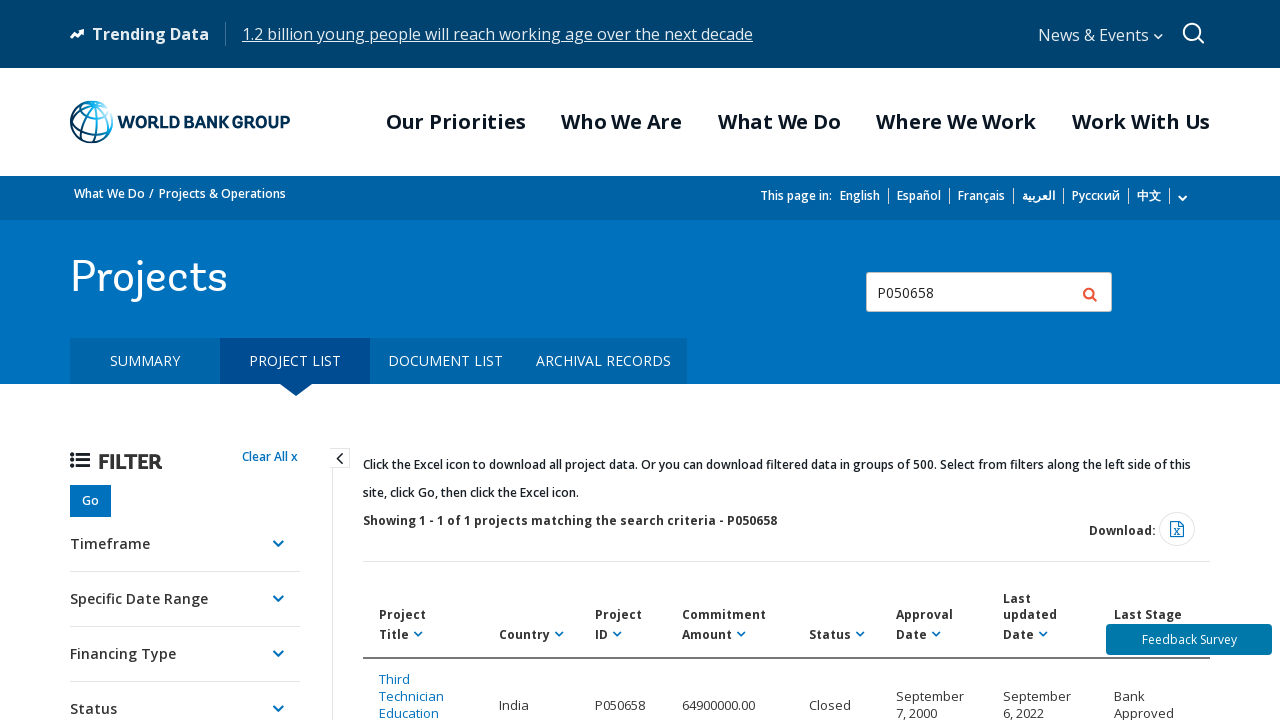

Project list loaded and project link appeared
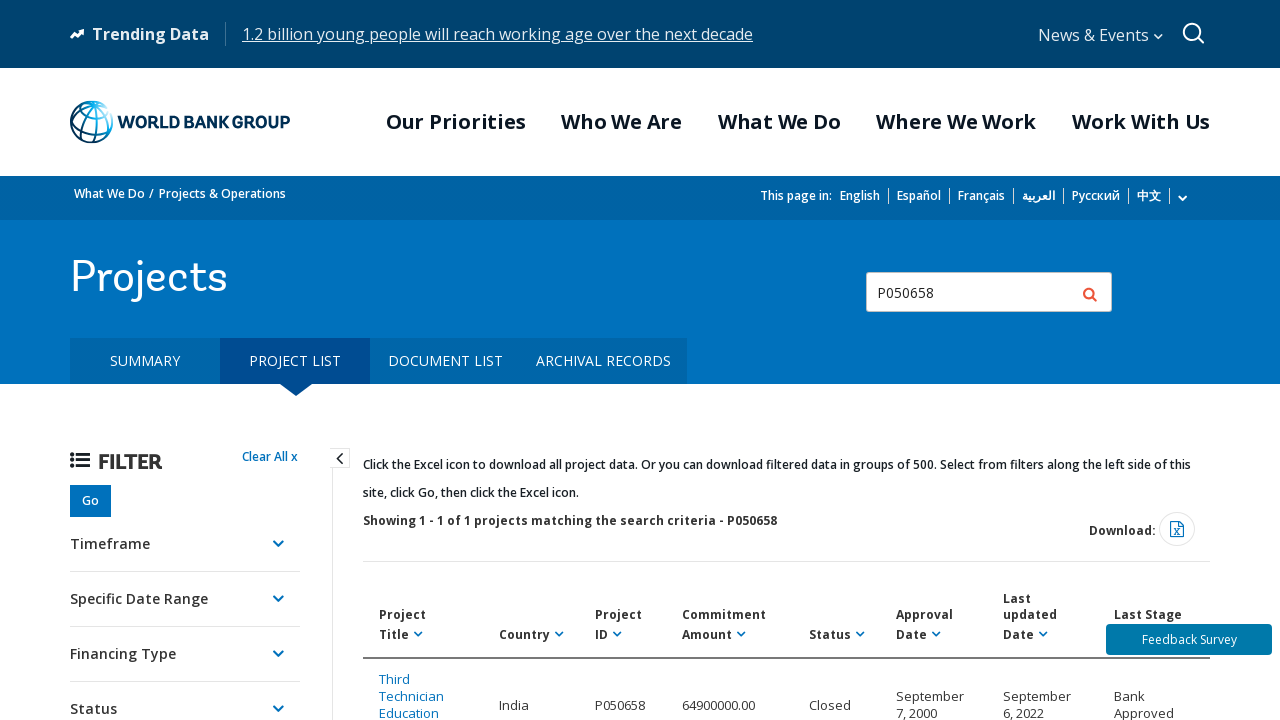

Clicked on first project link to open project details at (394, 660) on .project-list-link >> nth=0
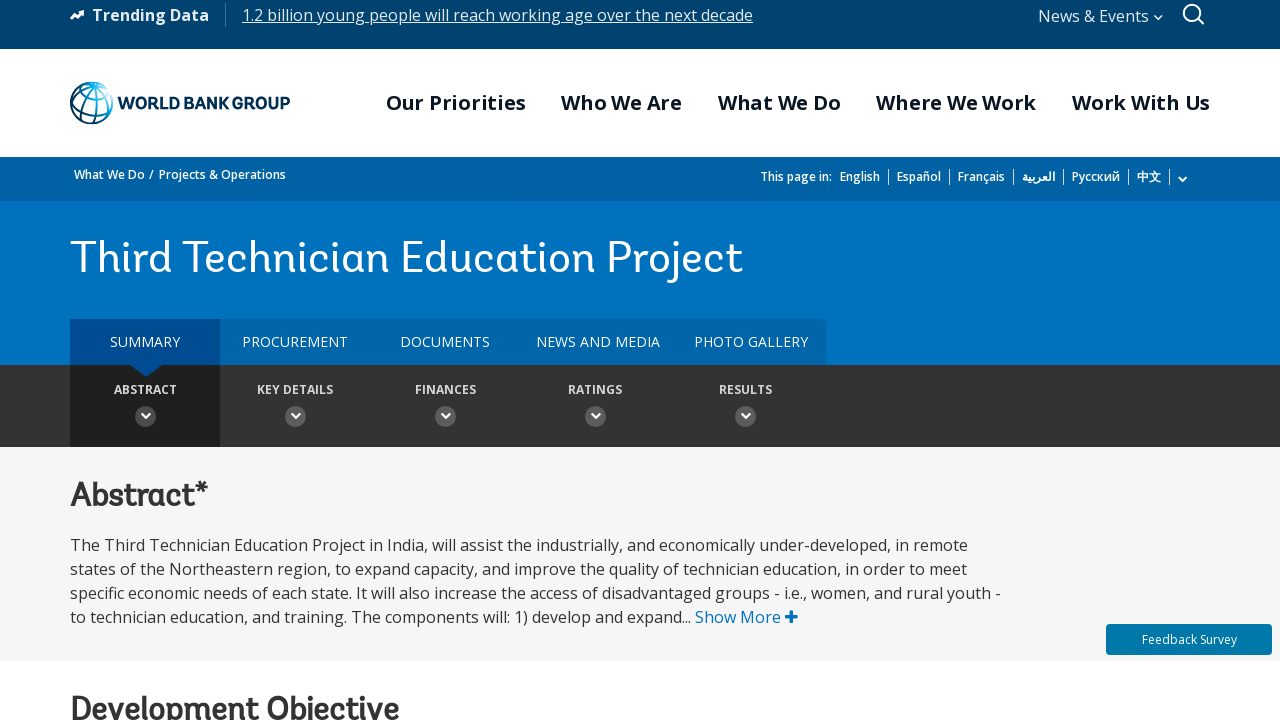

Documents tab became visible
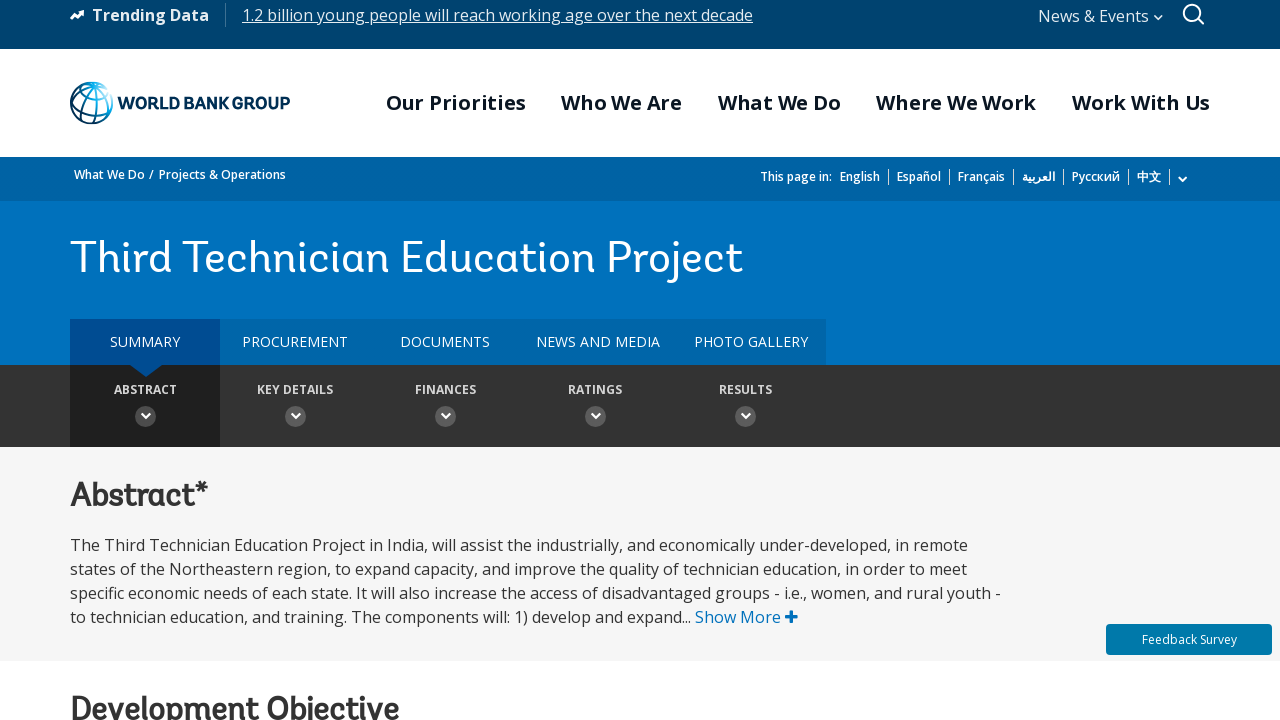

Clicked on Documents tab to open it at (445, 342) on #documents_top
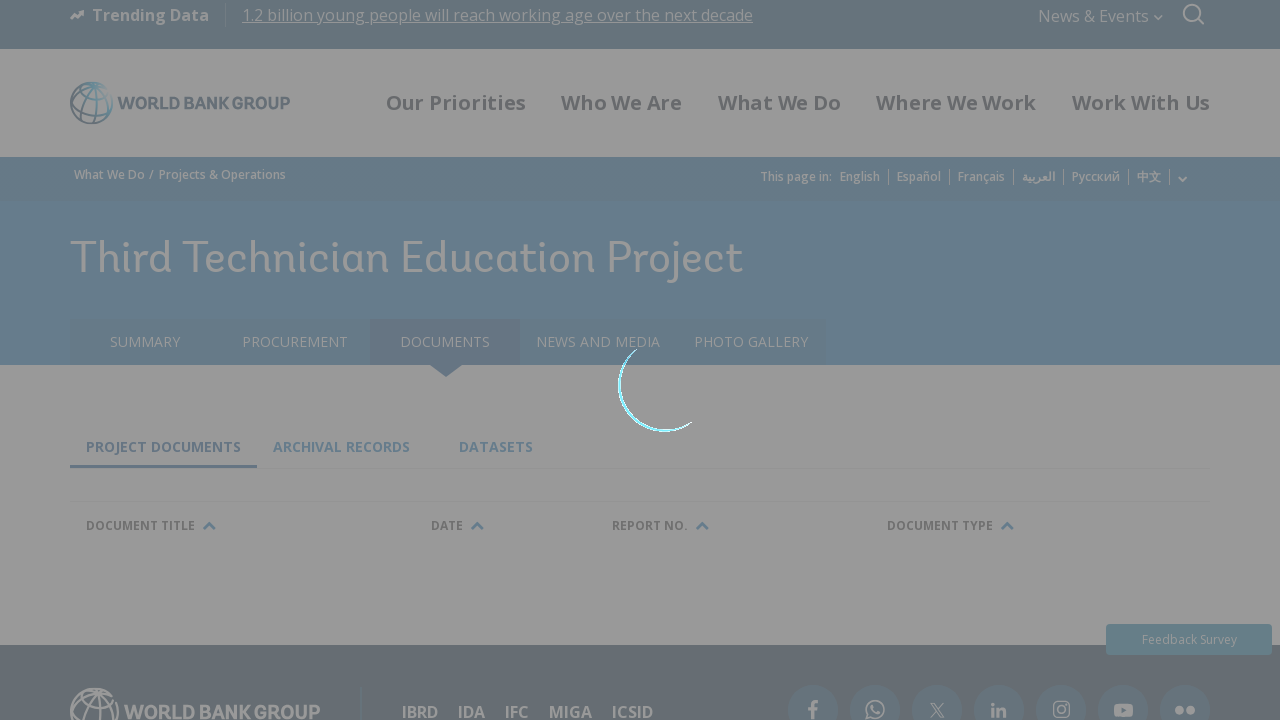

Document link became available
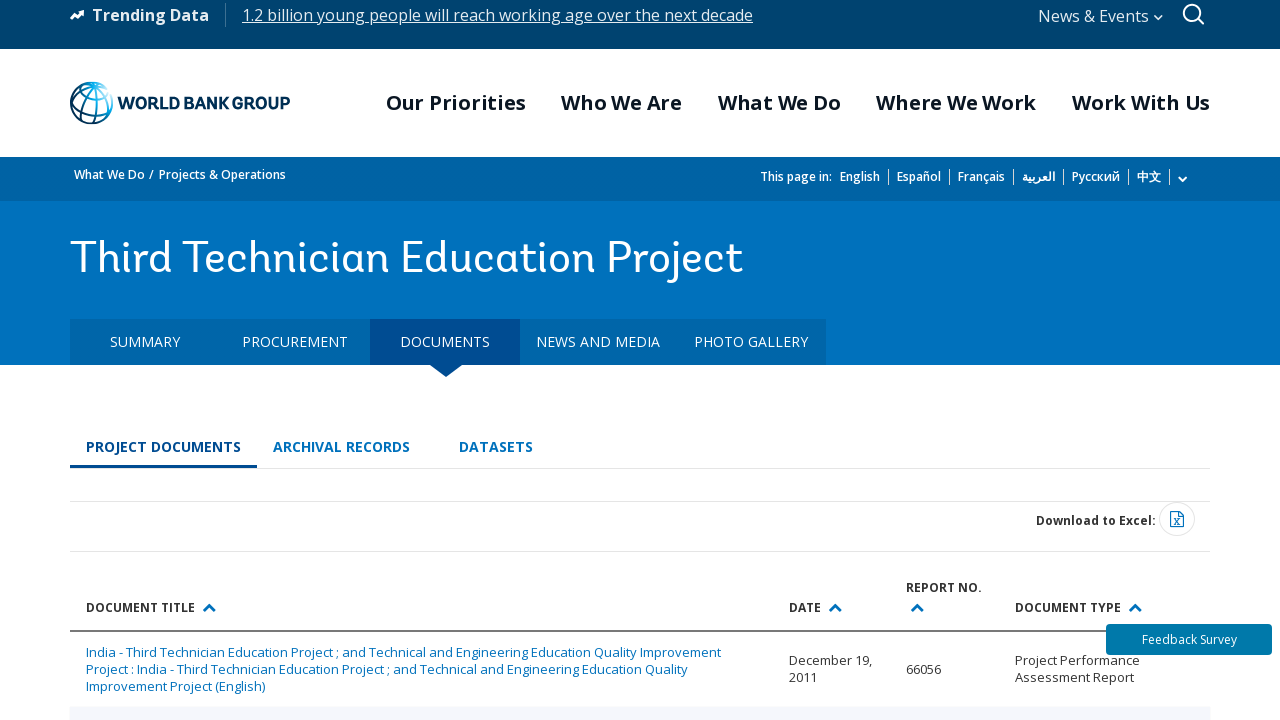

Clicked on first document link to open document page at (404, 652) on a[href*='documents.worldbank.org/curated'] >> nth=0
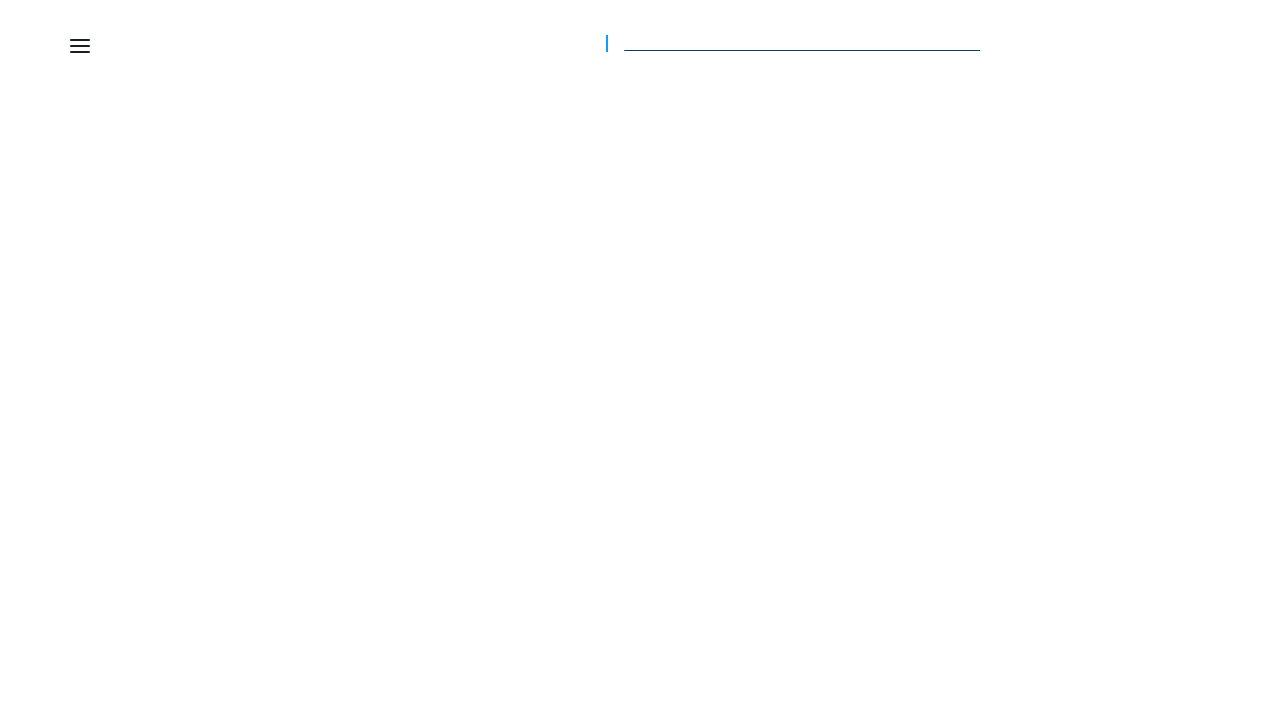

Official PDF link became visible
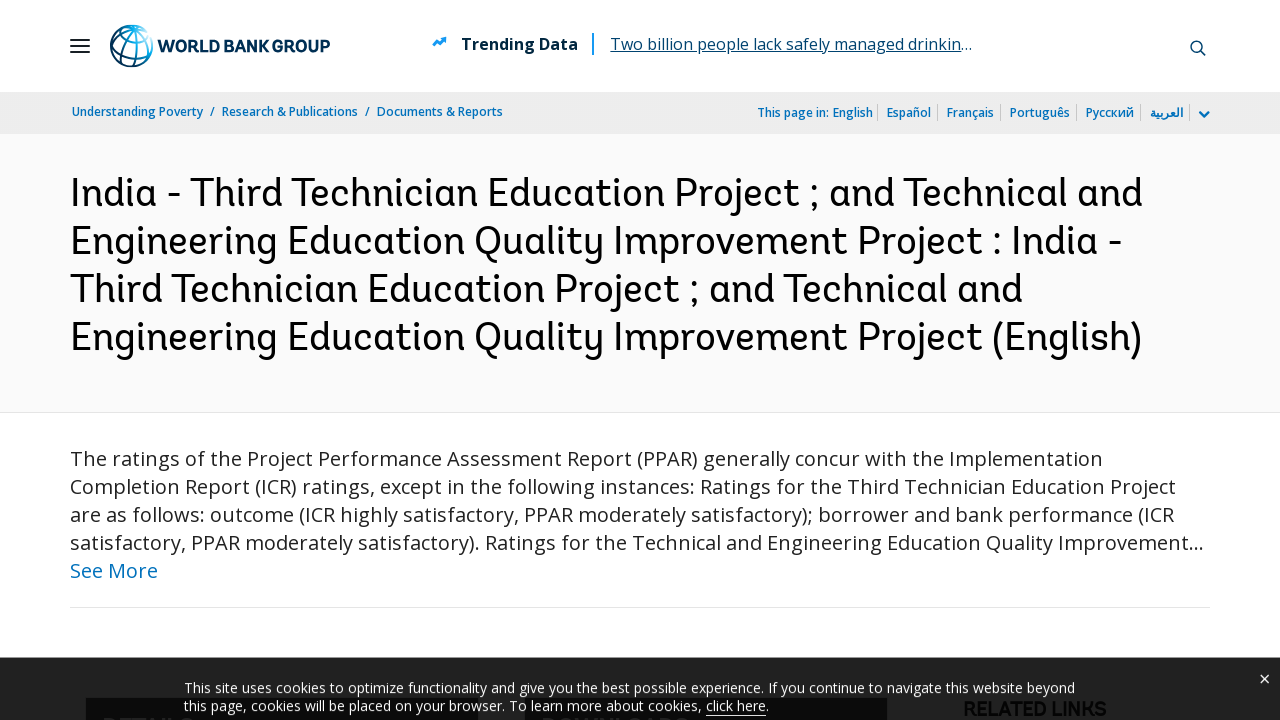

Clicked on Official PDF link to download the document at (595, 360) on a:has-text('Official PDF')
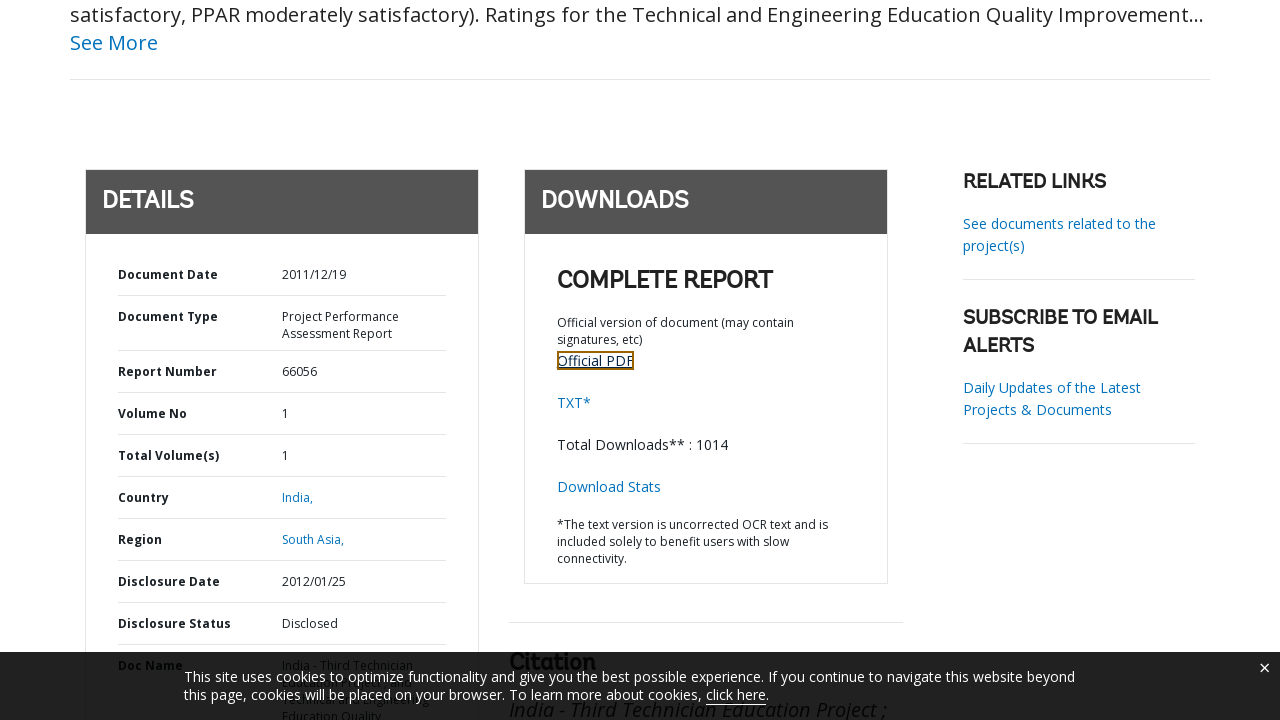

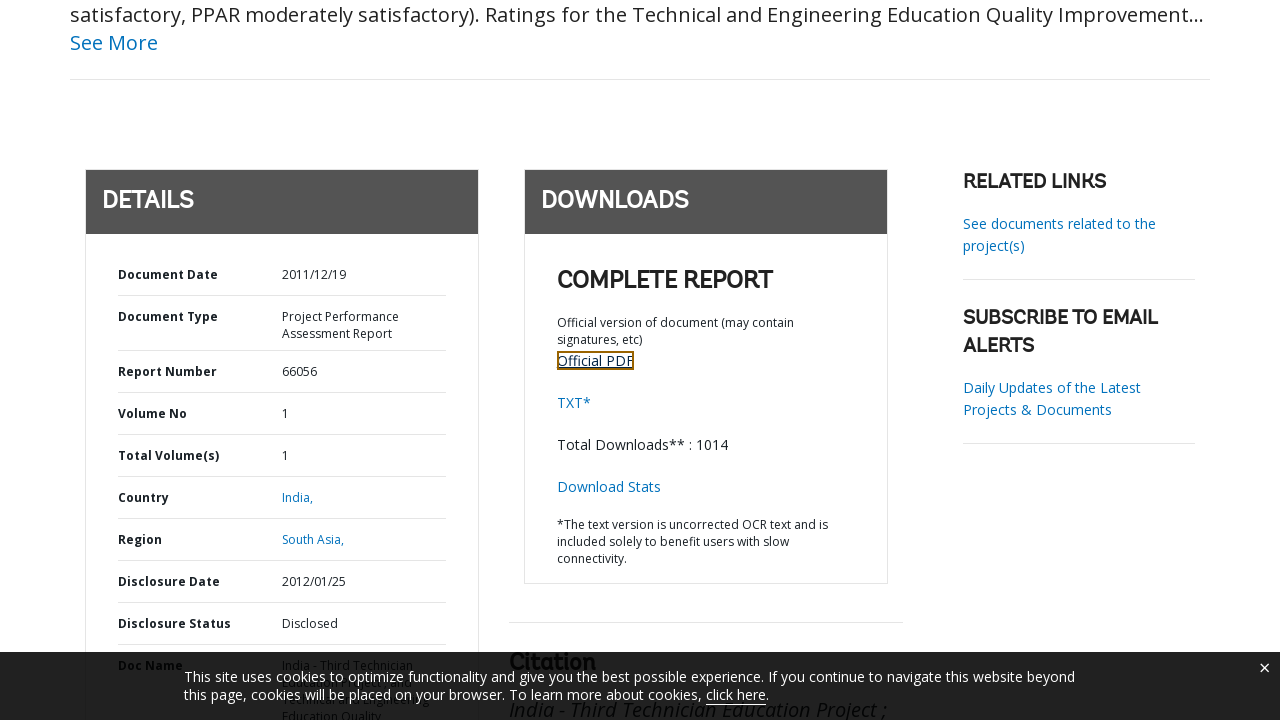